Navigates to Nykaa website and verifies the page title matches the expected cosmetics store title

Starting URL: https://www.nykaa.com/

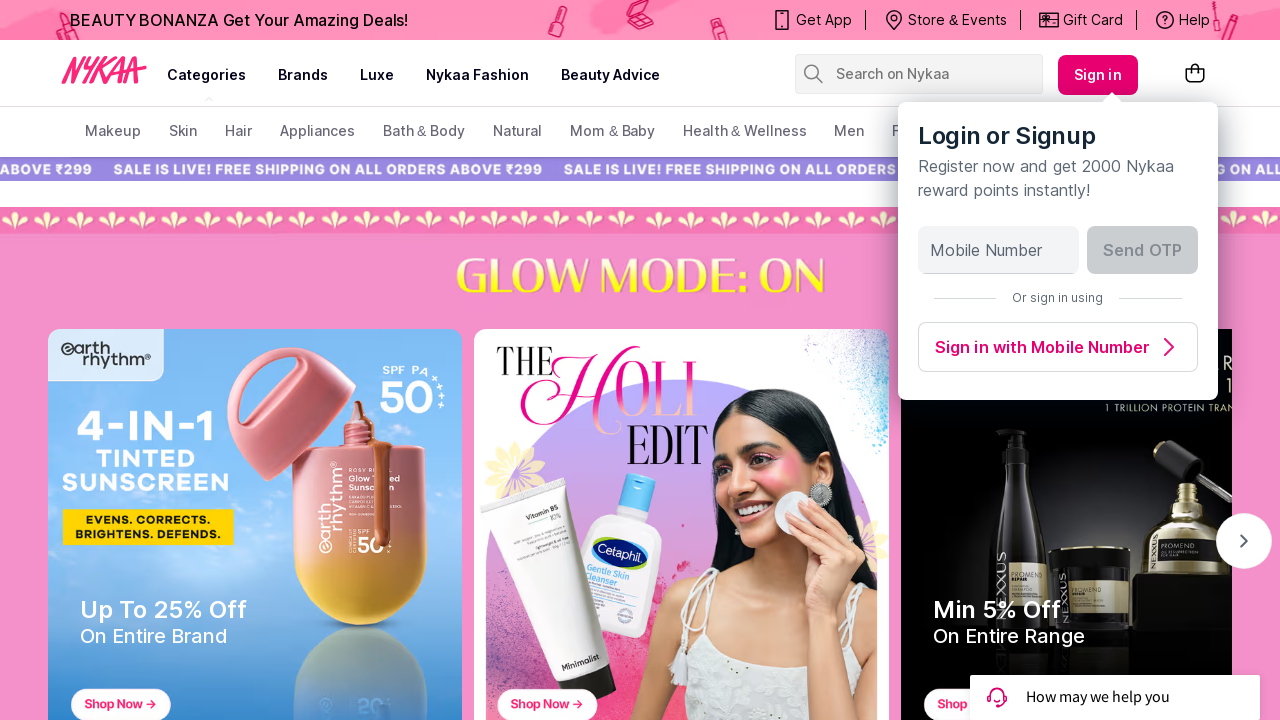

Waited for page to fully load (domcontentloaded)
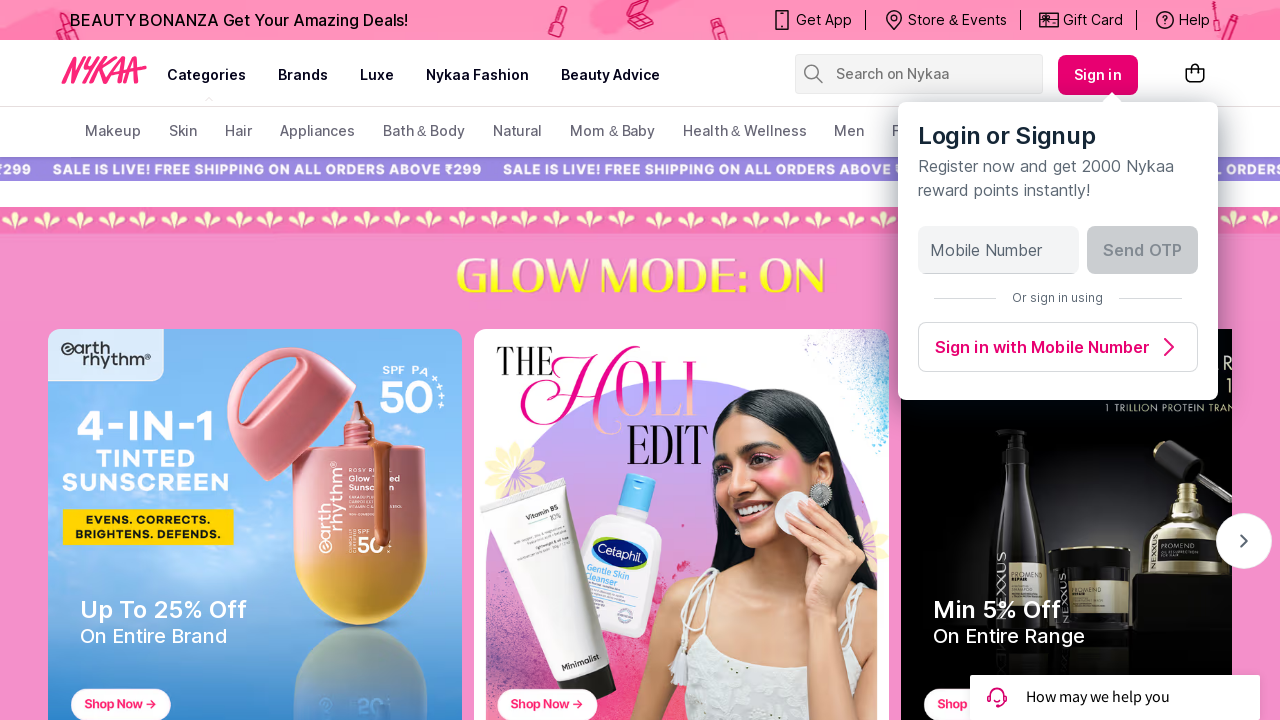

Retrieved page title
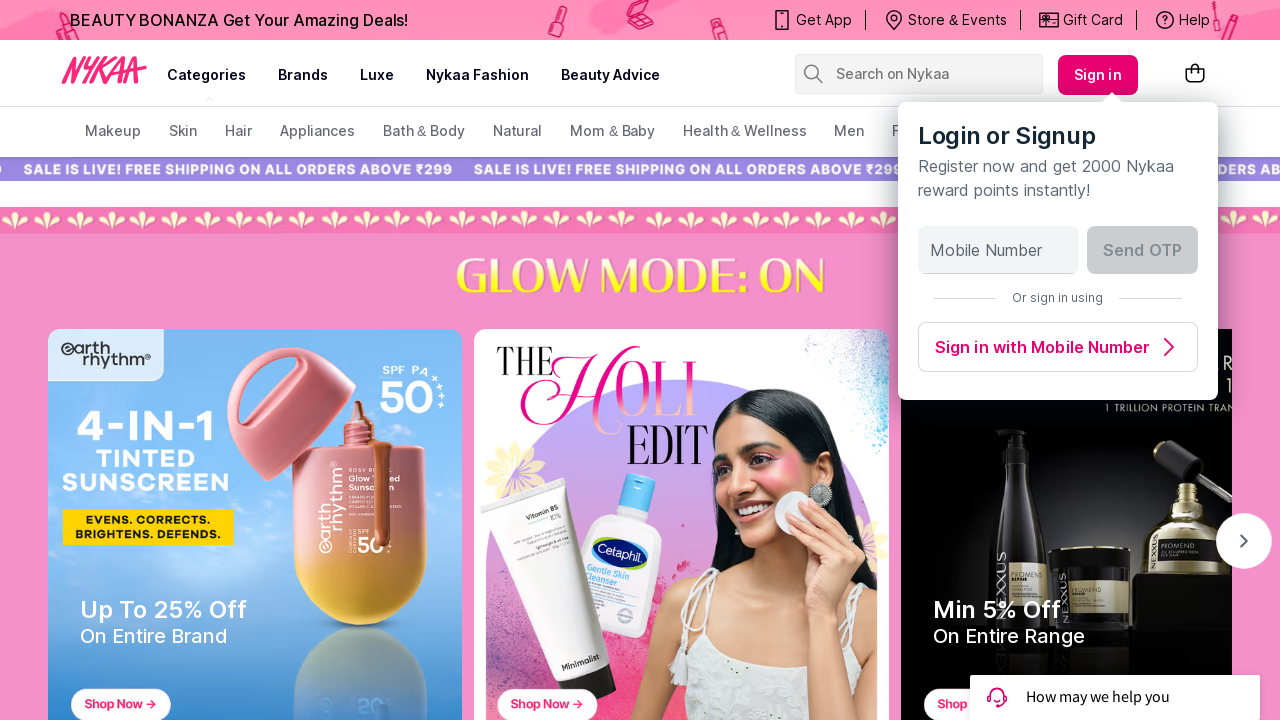

Verified page title matches expected Nykaa cosmetics store title
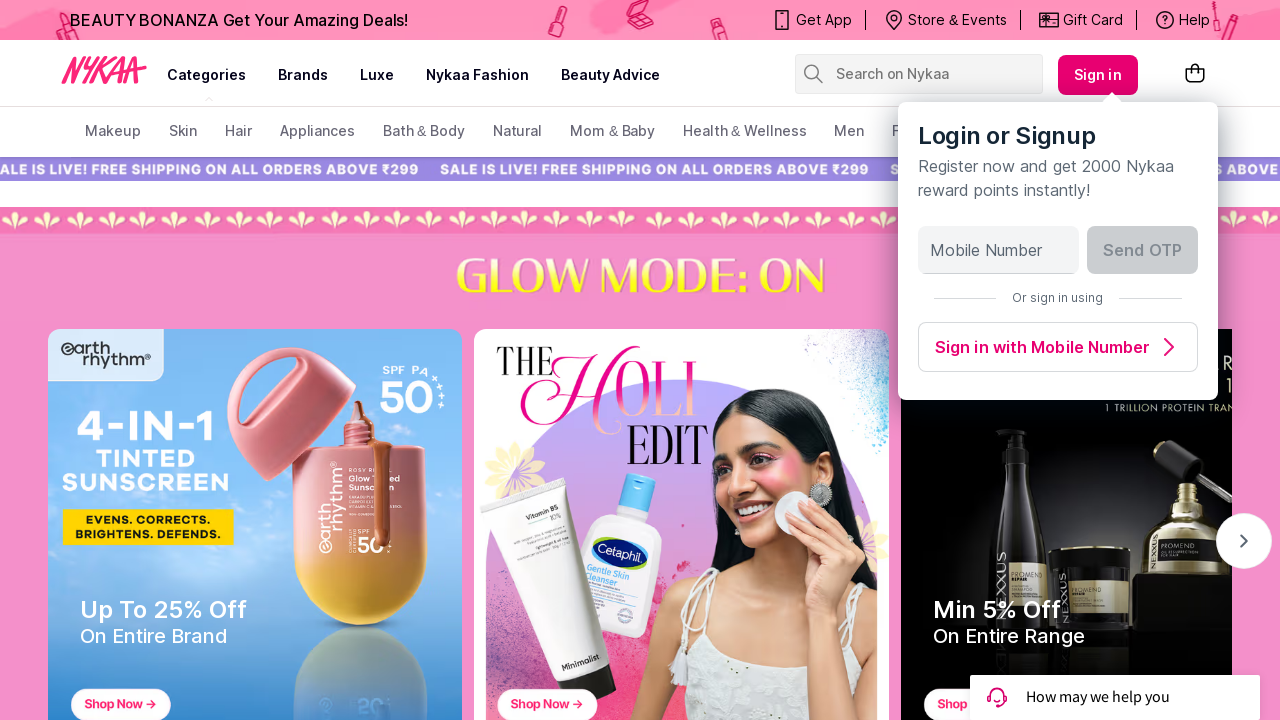

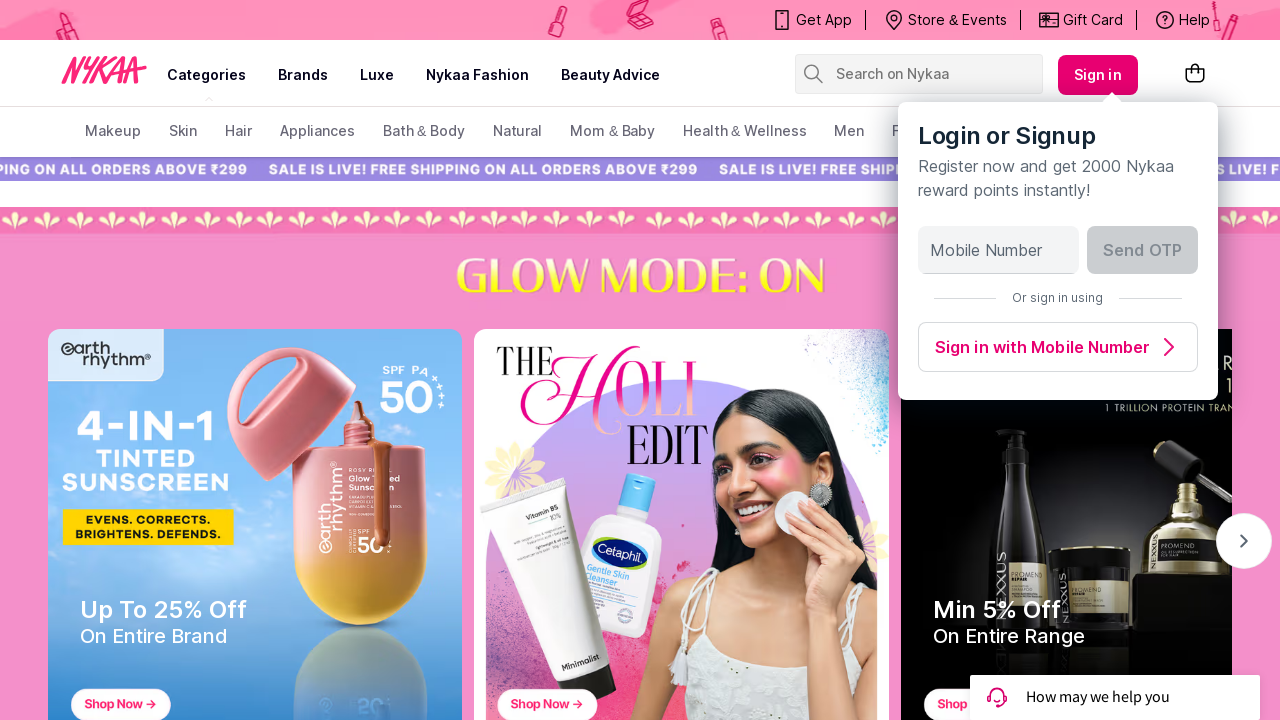